Simple navigation test that visits the e-commerce homepage

Starting URL: https://rahulshettyacademy.com/seleniumPractise/#/

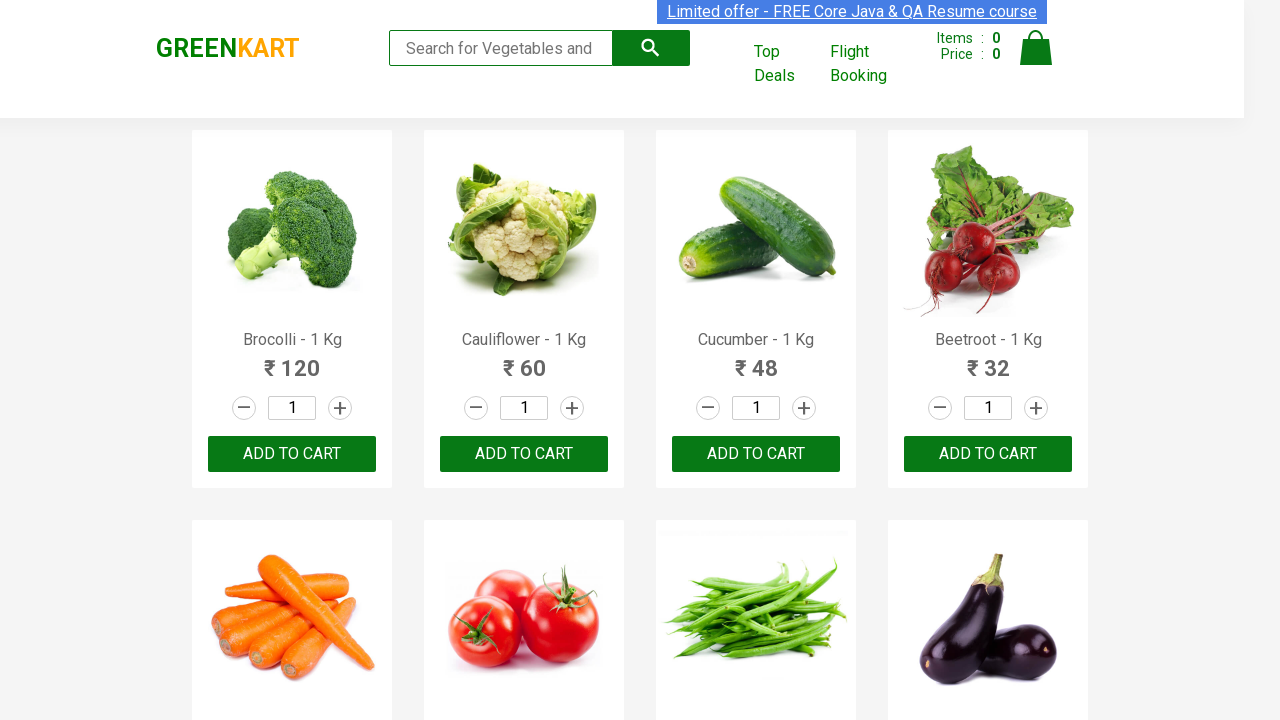

Navigated to e-commerce homepage
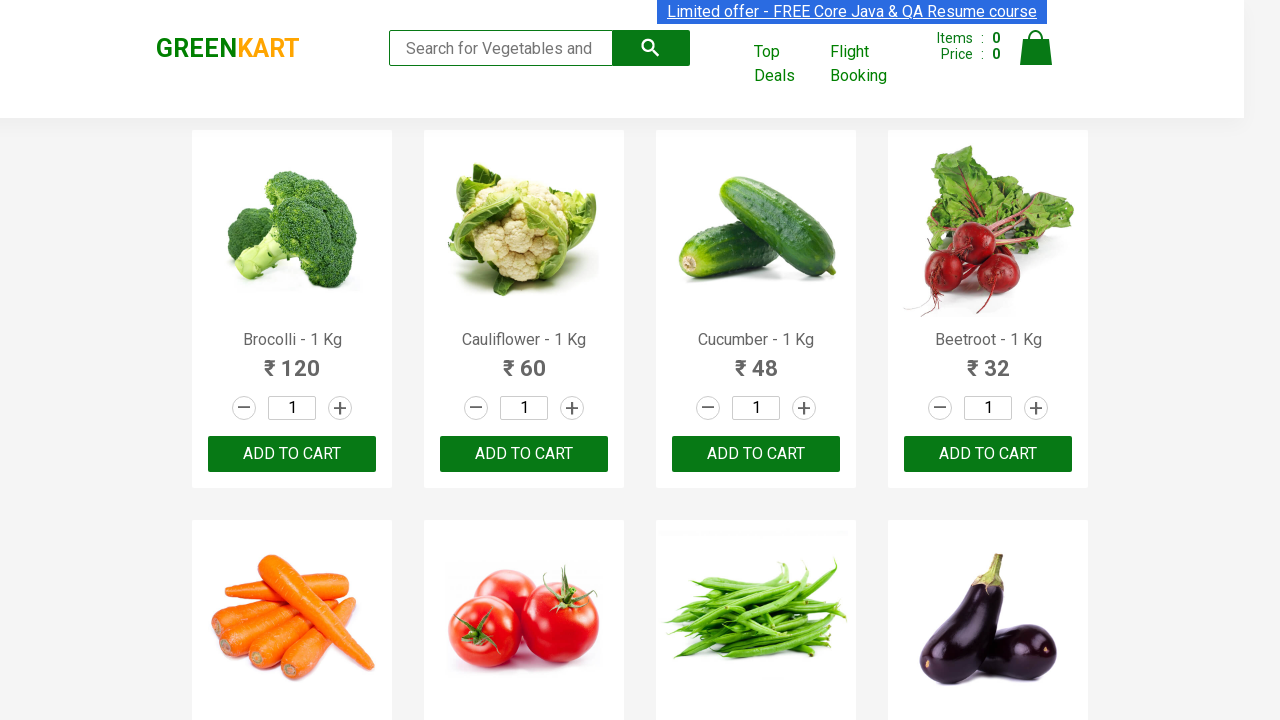

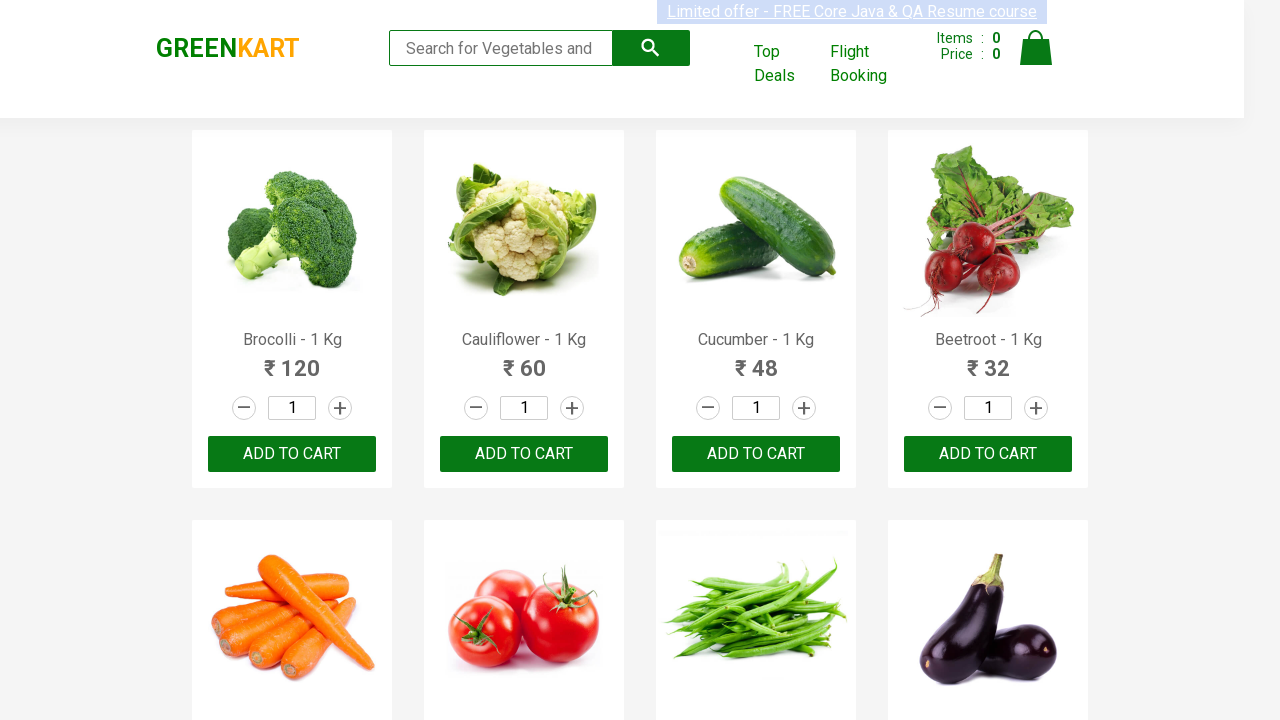